Tests window handling by opening a new window through a link, switching between windows, and interacting with elements in both windows

Starting URL: http://omayo.blogspot.com/

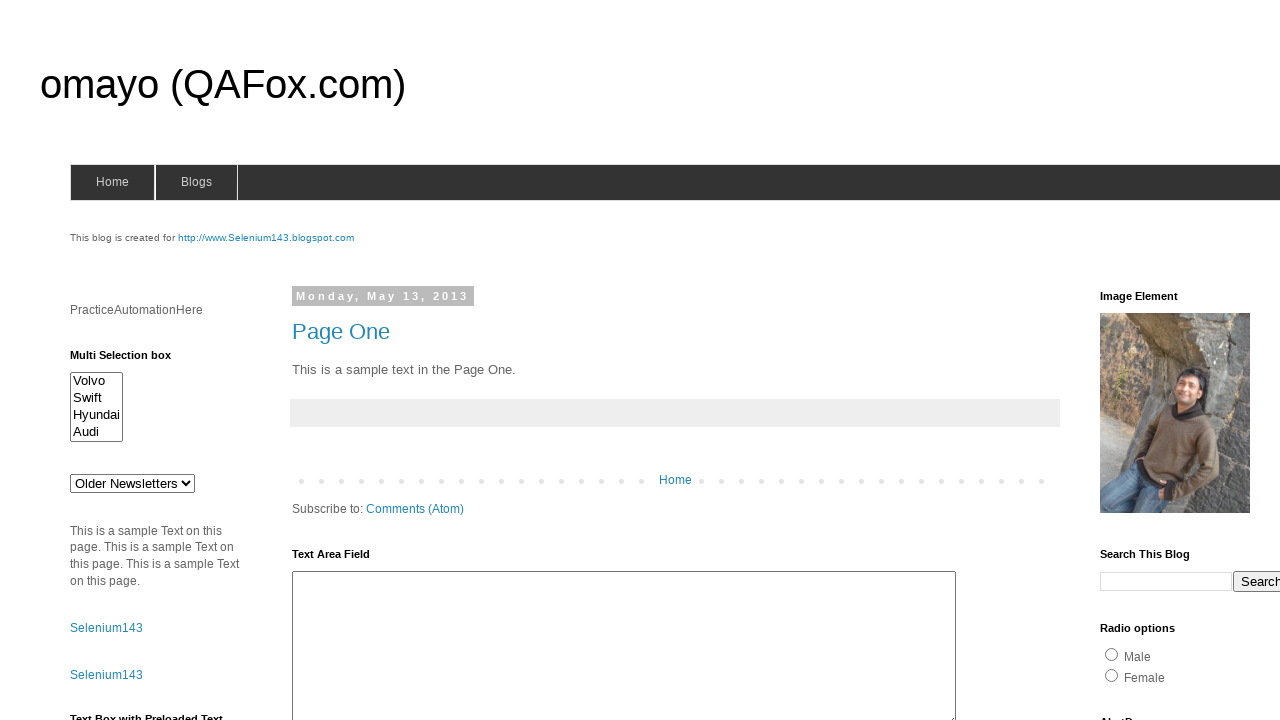

Clicked SeleniumTutorial link to open new window at (116, 360) on a:has-text('SeleniumTutorial')
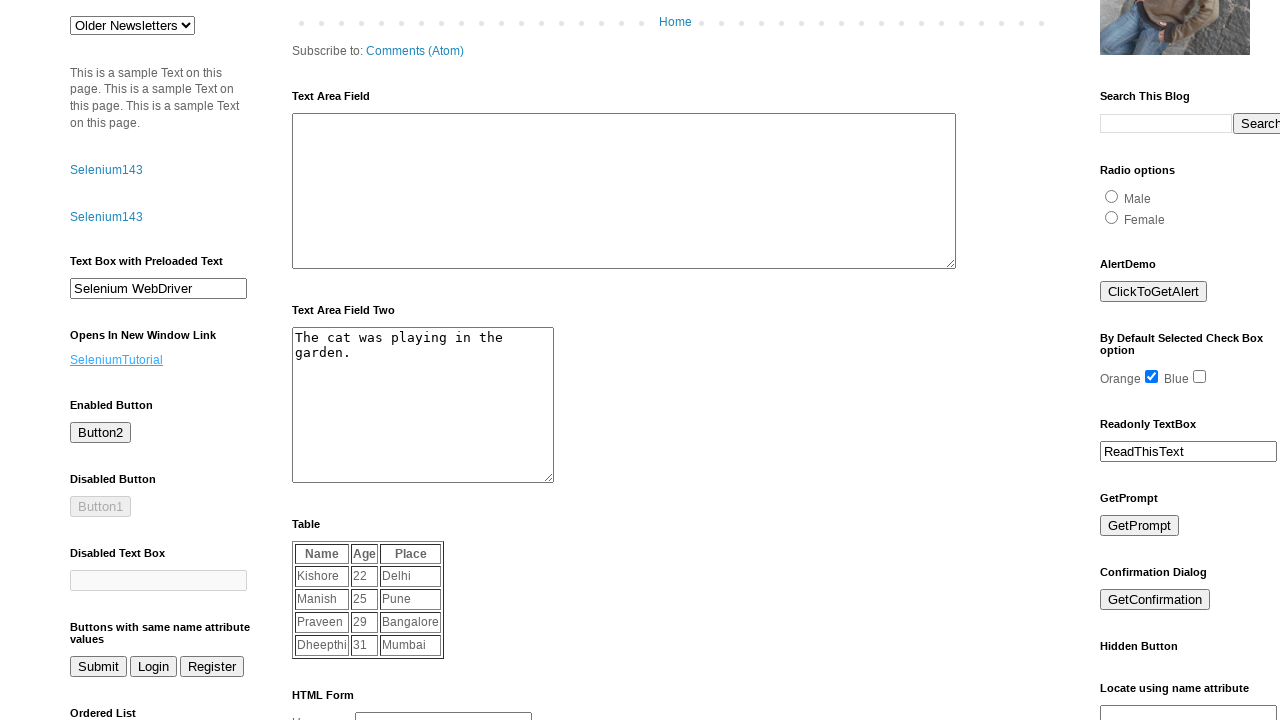

Filled text area with 'Ankita' in original window on #ta1
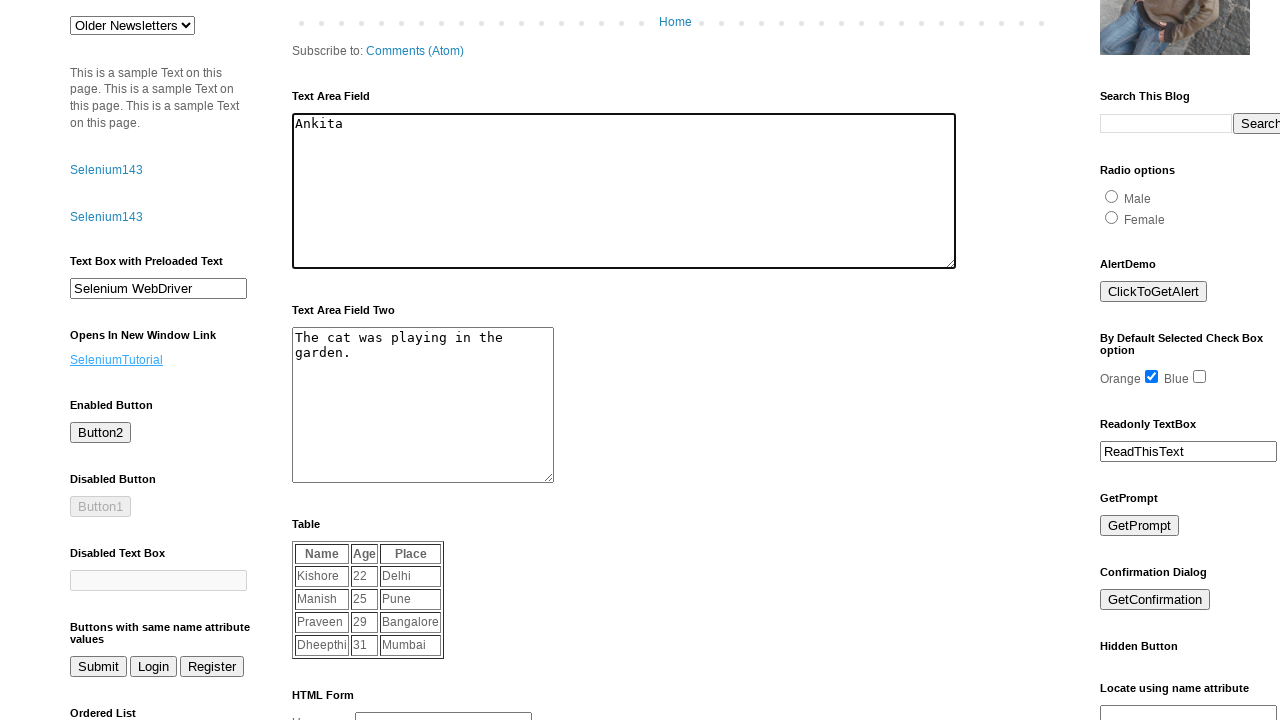

Verified new window title contains 'Selenium143'
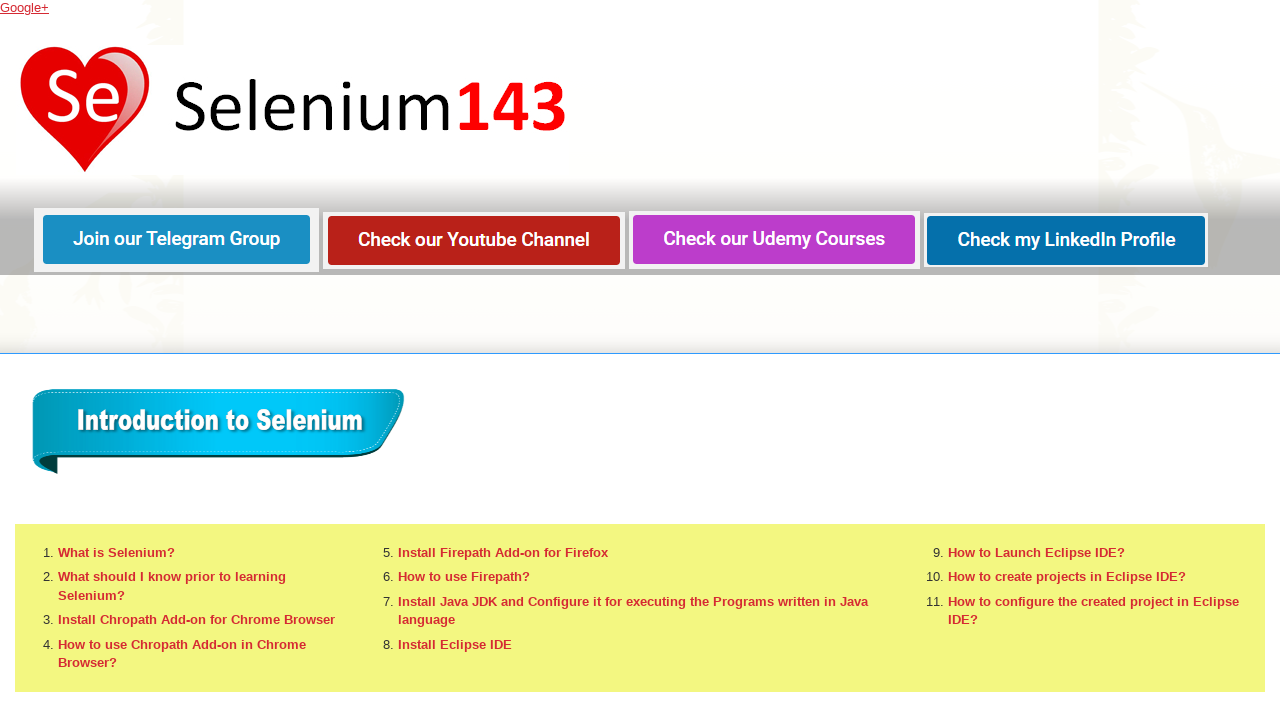

Retrieved text from 'What is Selenium?' link: What is Selenium?
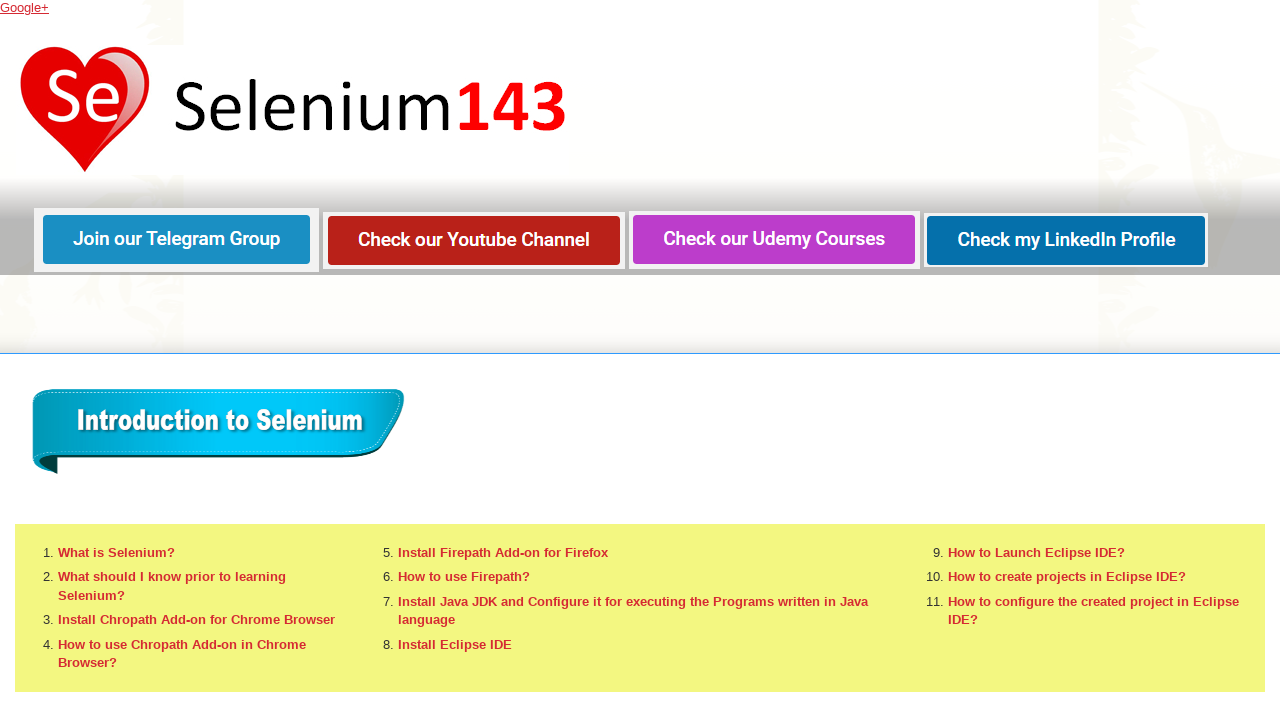

Clicked 'What is Selenium?' link in new window at (116, 552) on a:has-text('What is Selenium?')
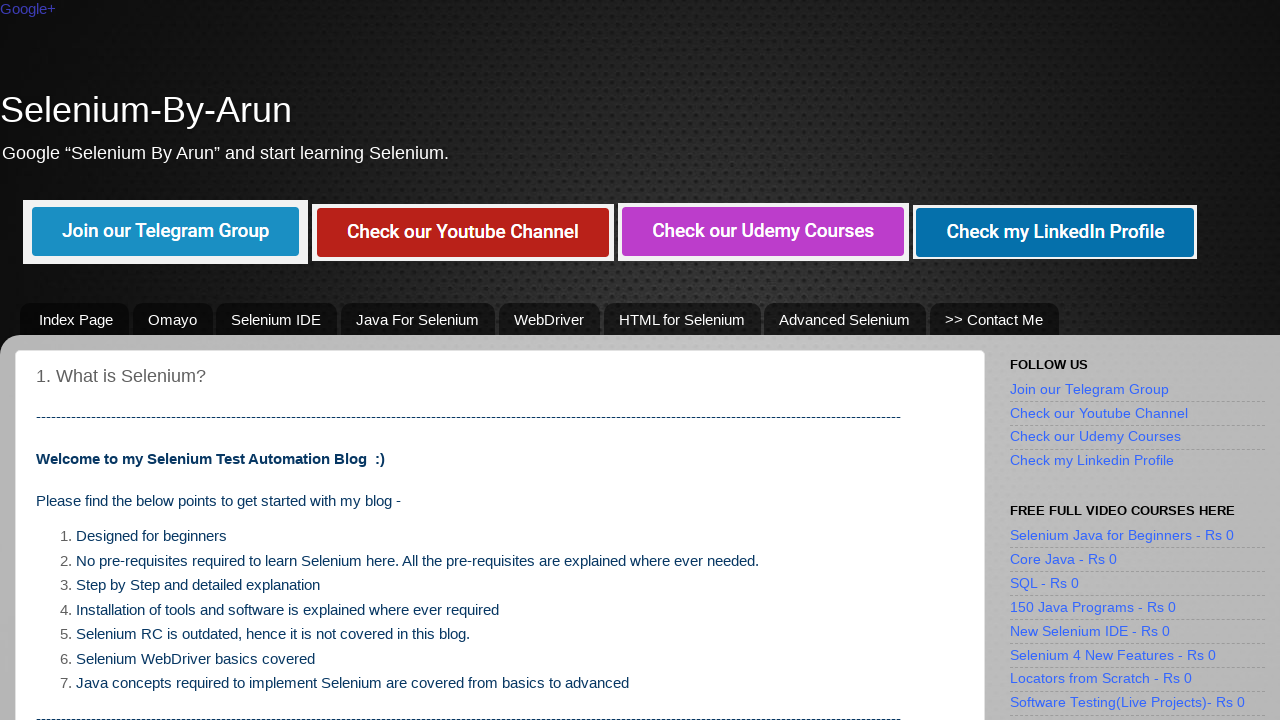

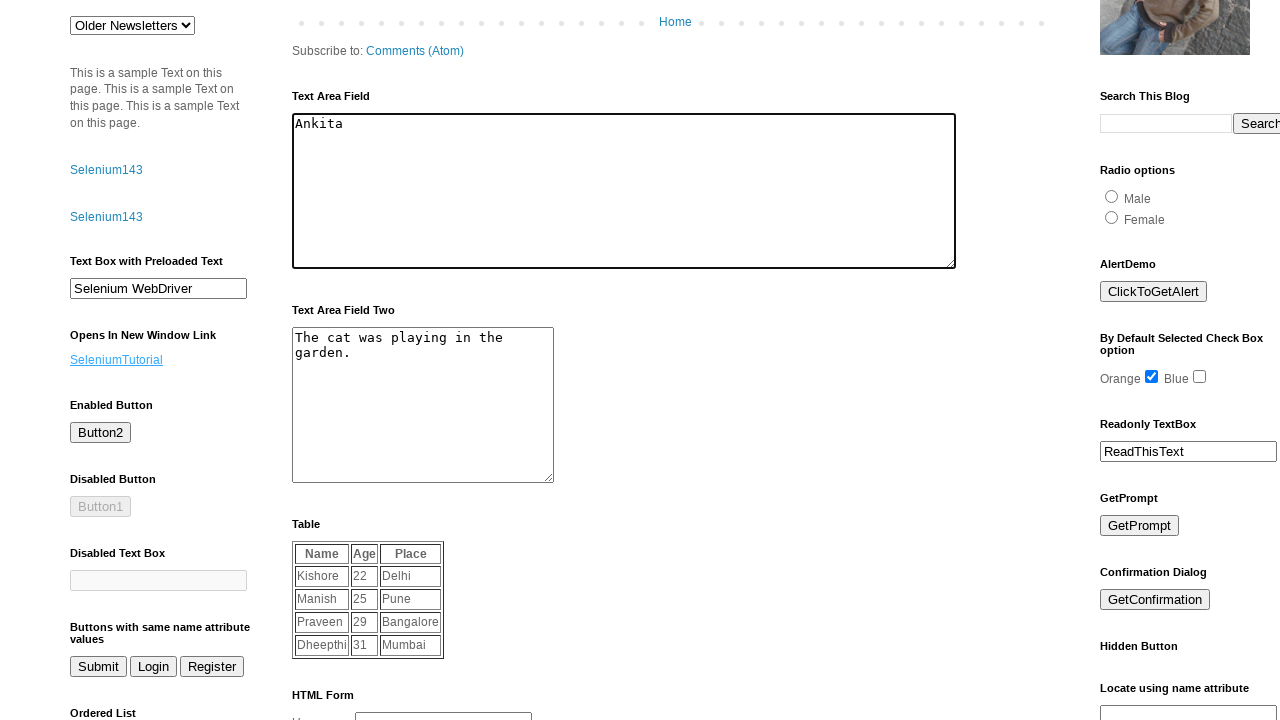